Tests Revert Draggable tab - verifying that "Not Revert" box stays in new position after being dropped

Starting URL: https://demoqa.com/interaction

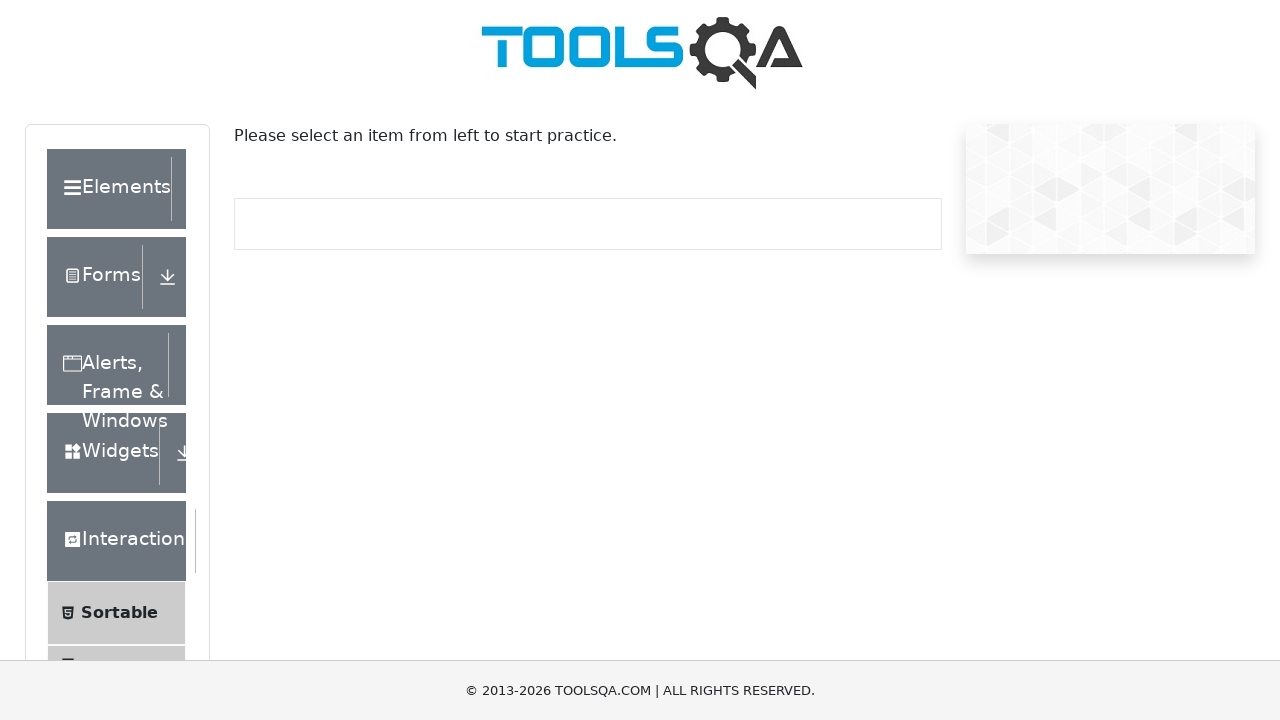

Scrolled down to view droppable link
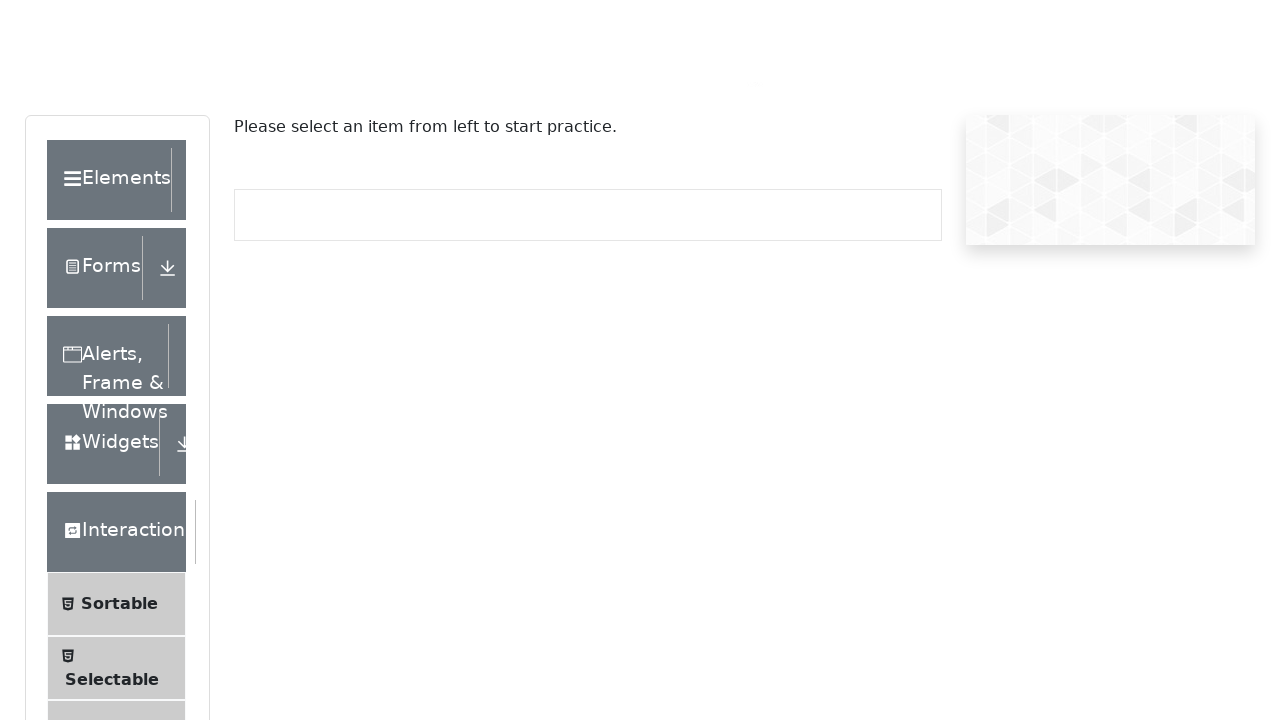

Clicked on Droppable menu link at (127, 411) on text=Droppable
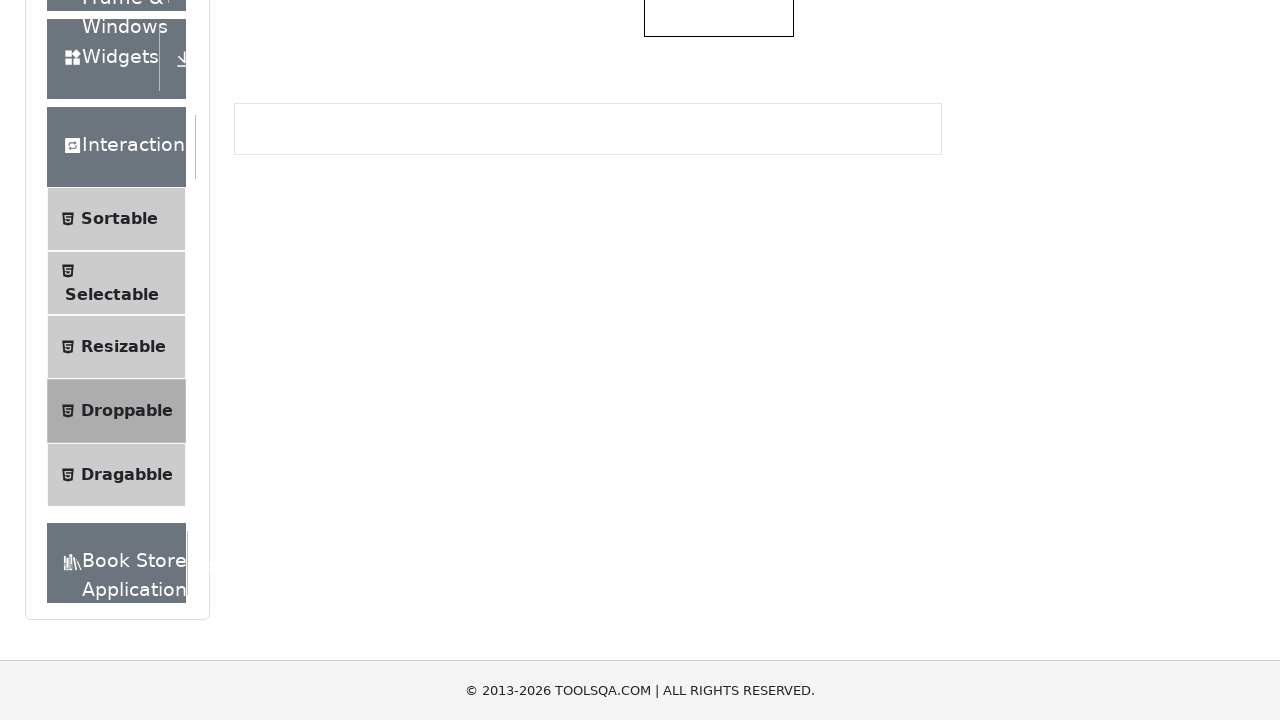

Clicked on Revert Draggable tab at (696, 244) on #droppableExample-tab-revertable
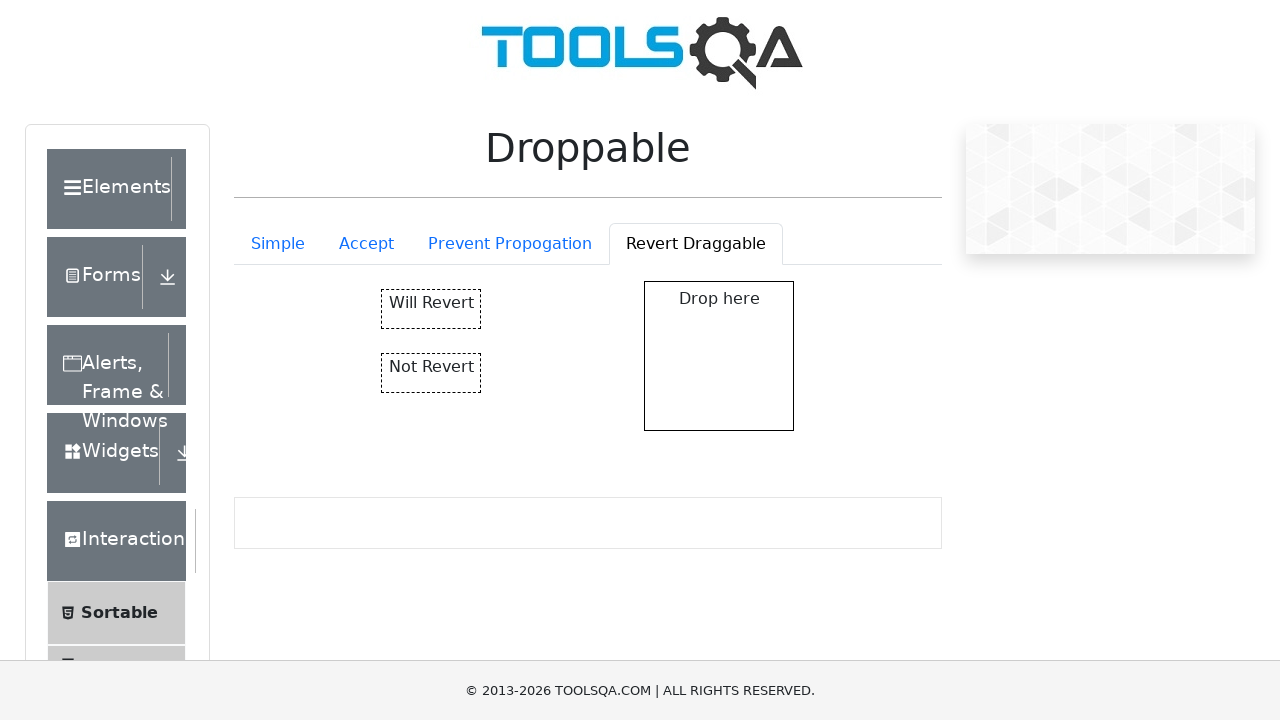

Dragged 'Not Revertable' box to drop area at (719, 356)
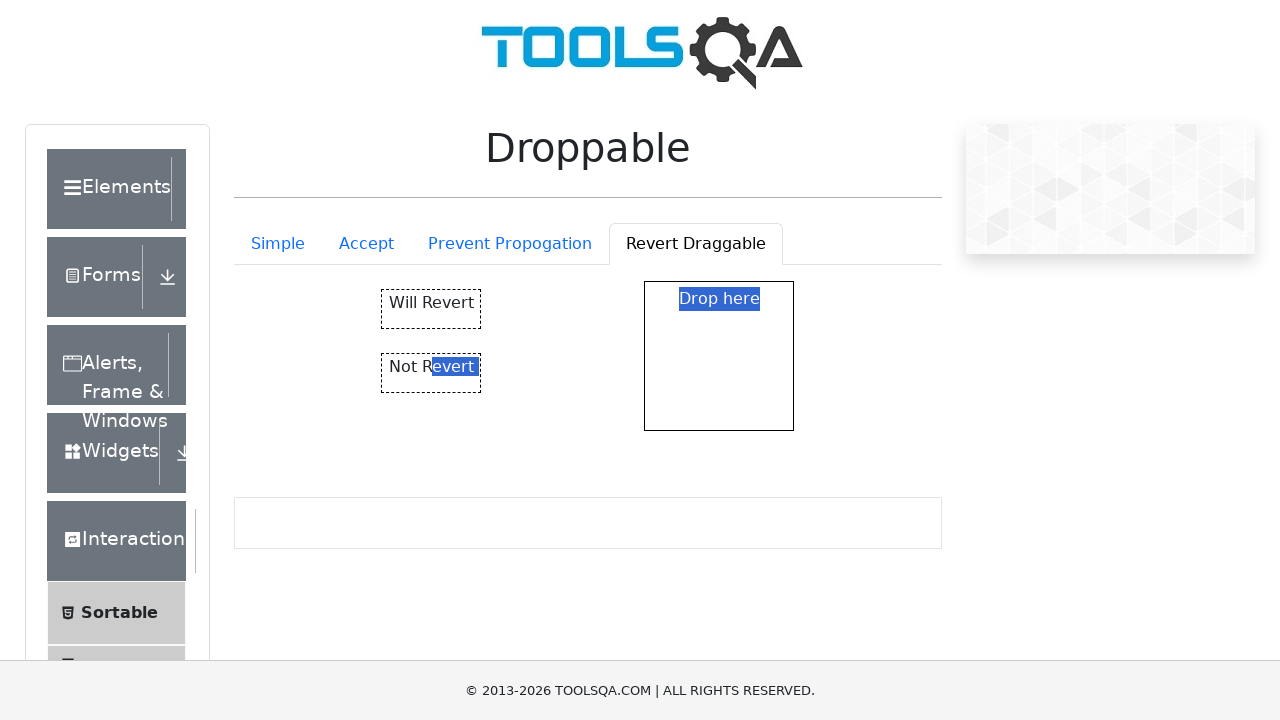

Waited 1.5 seconds to verify box stays in dropped position
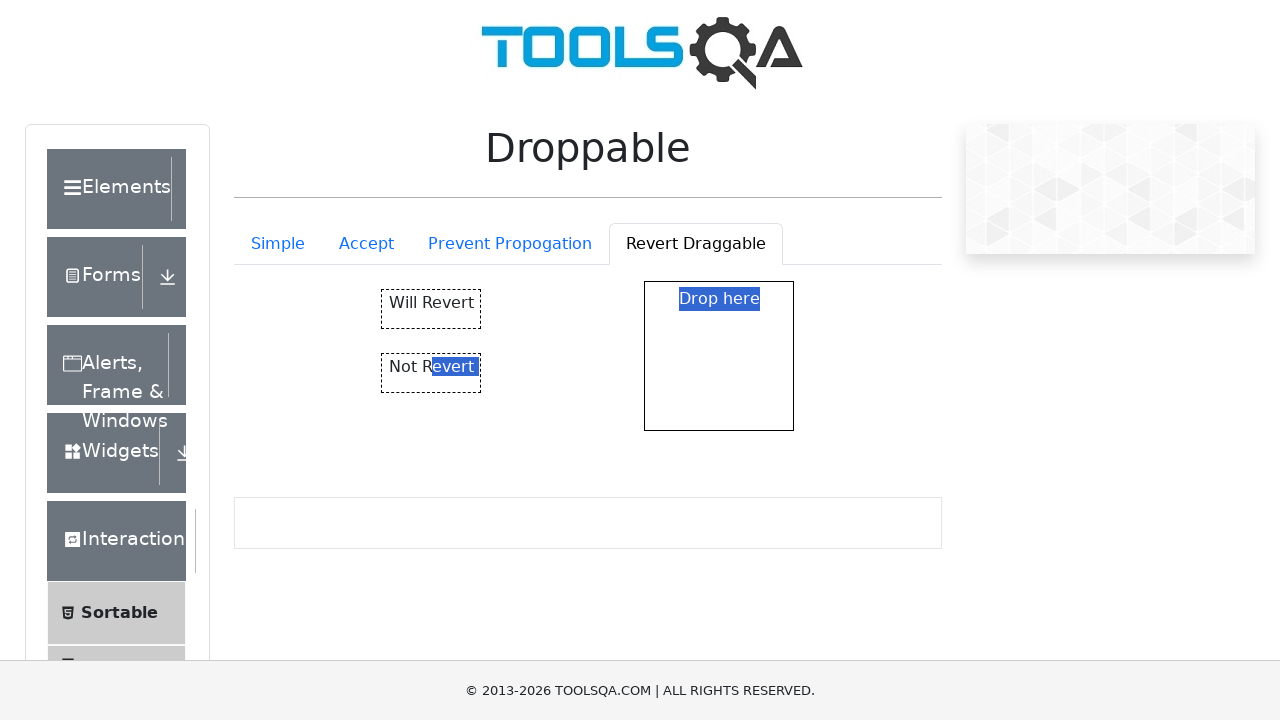

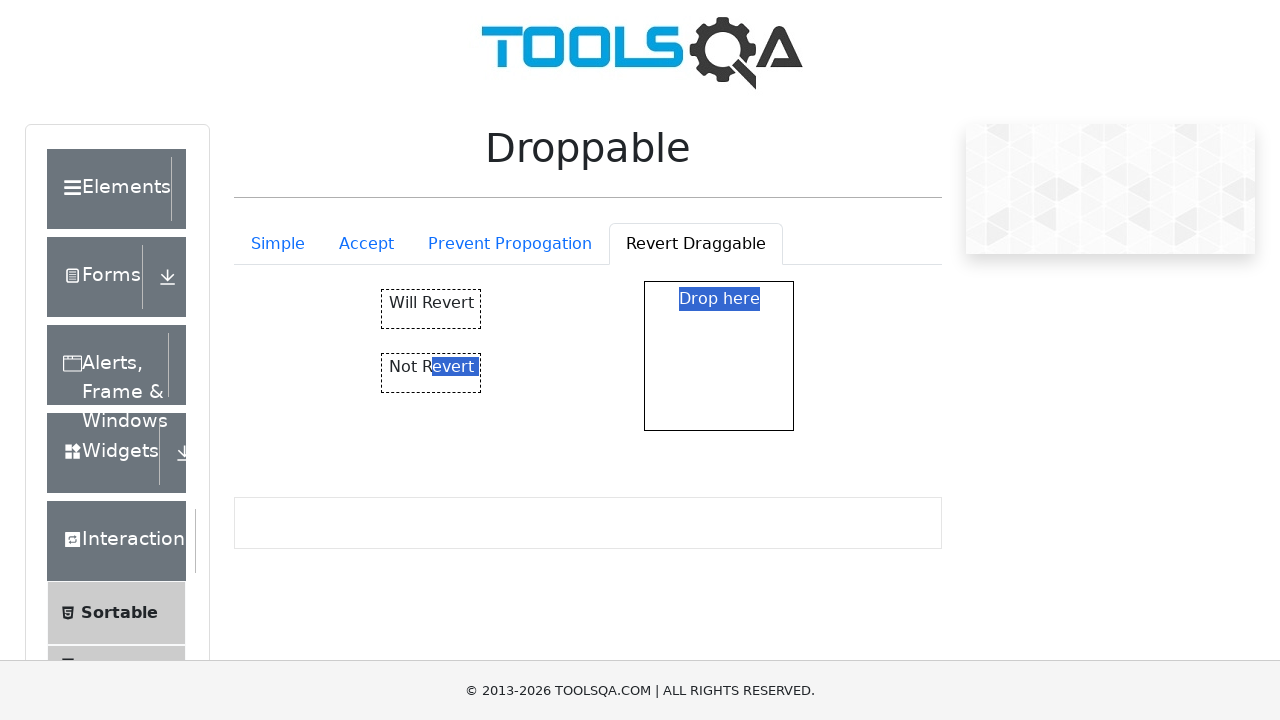